Tests that the currently applied filter is highlighted in the navigation

Starting URL: https://demo.playwright.dev/todomvc

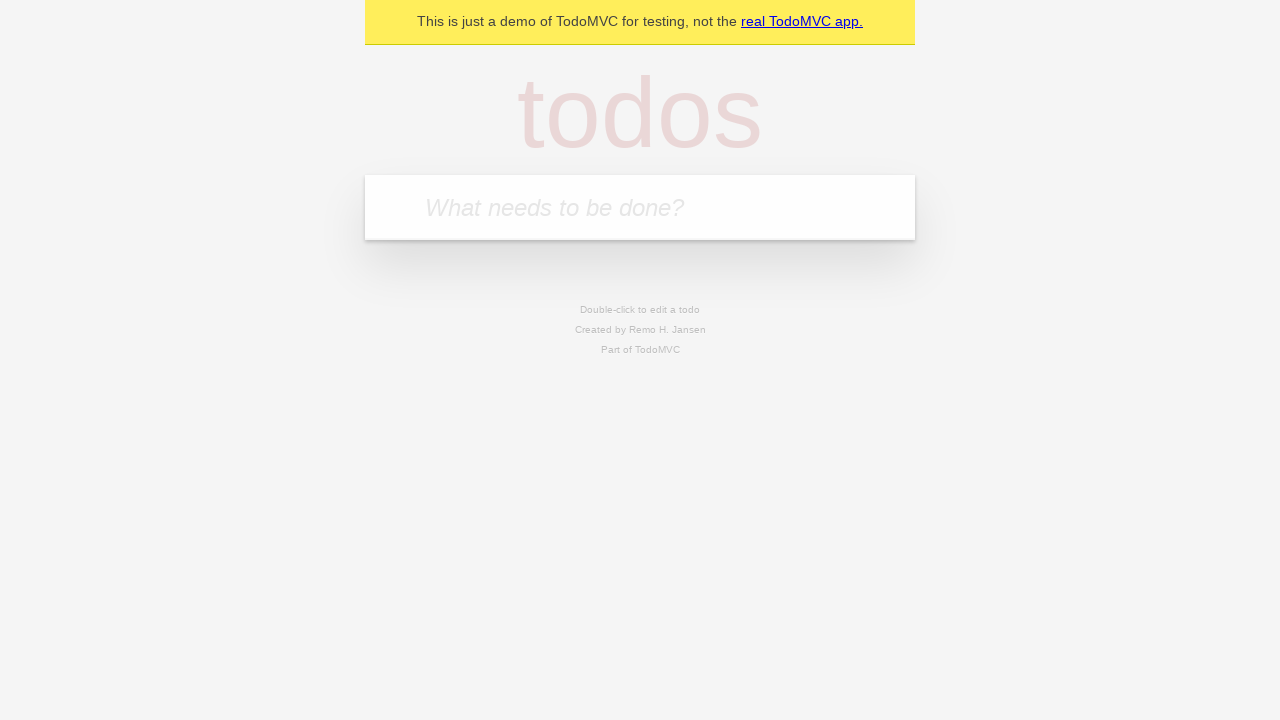

Filled todo input with 'buy some cheese' on internal:attr=[placeholder="What needs to be done?"i]
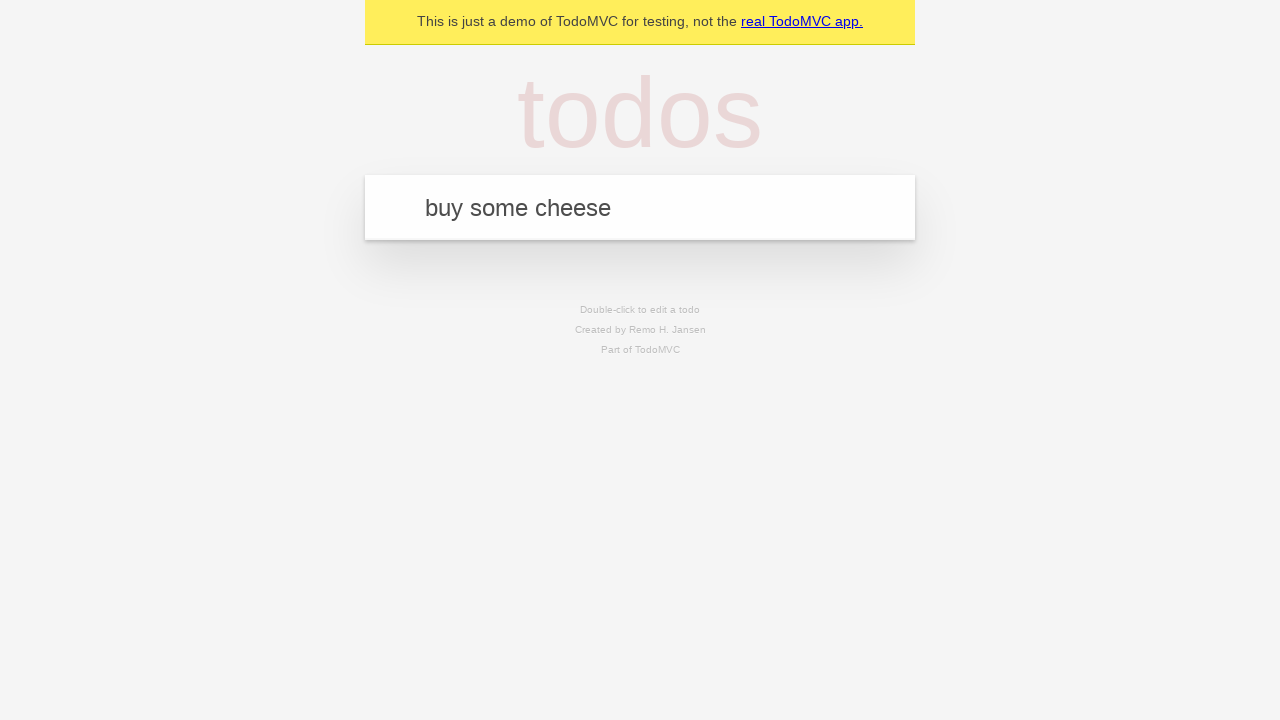

Pressed Enter to create first todo on internal:attr=[placeholder="What needs to be done?"i]
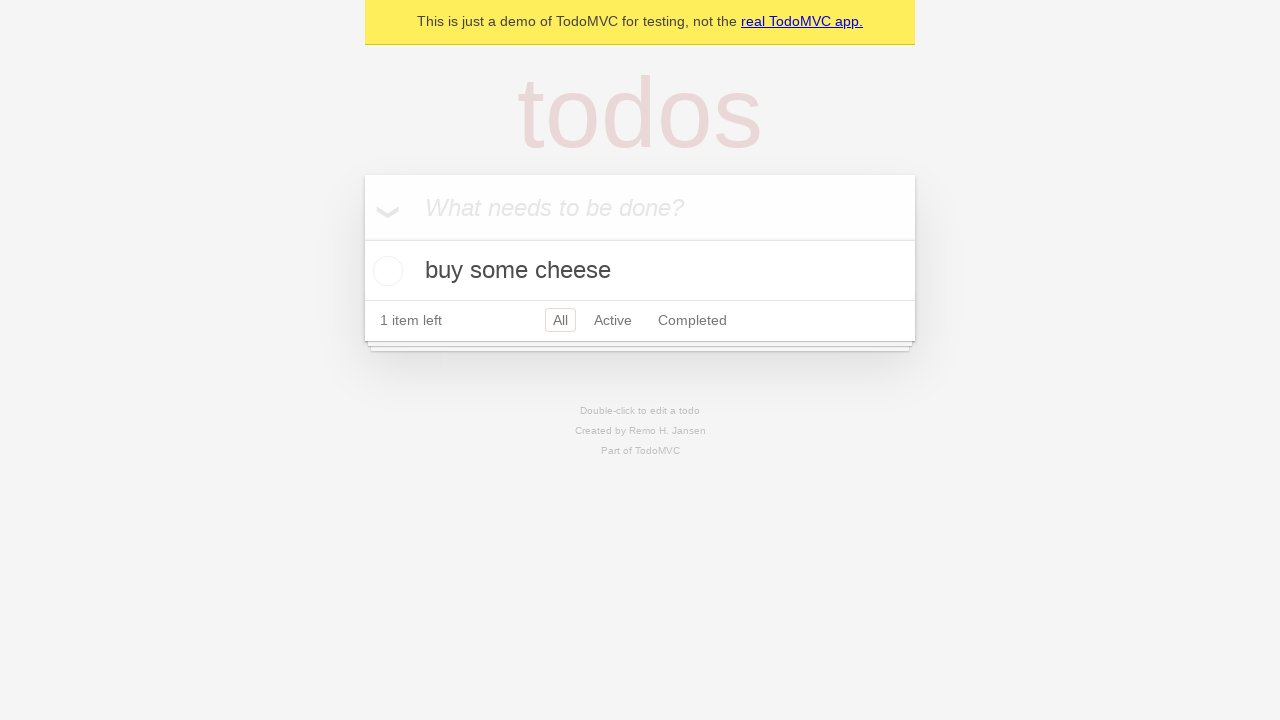

Filled todo input with 'feed the cat' on internal:attr=[placeholder="What needs to be done?"i]
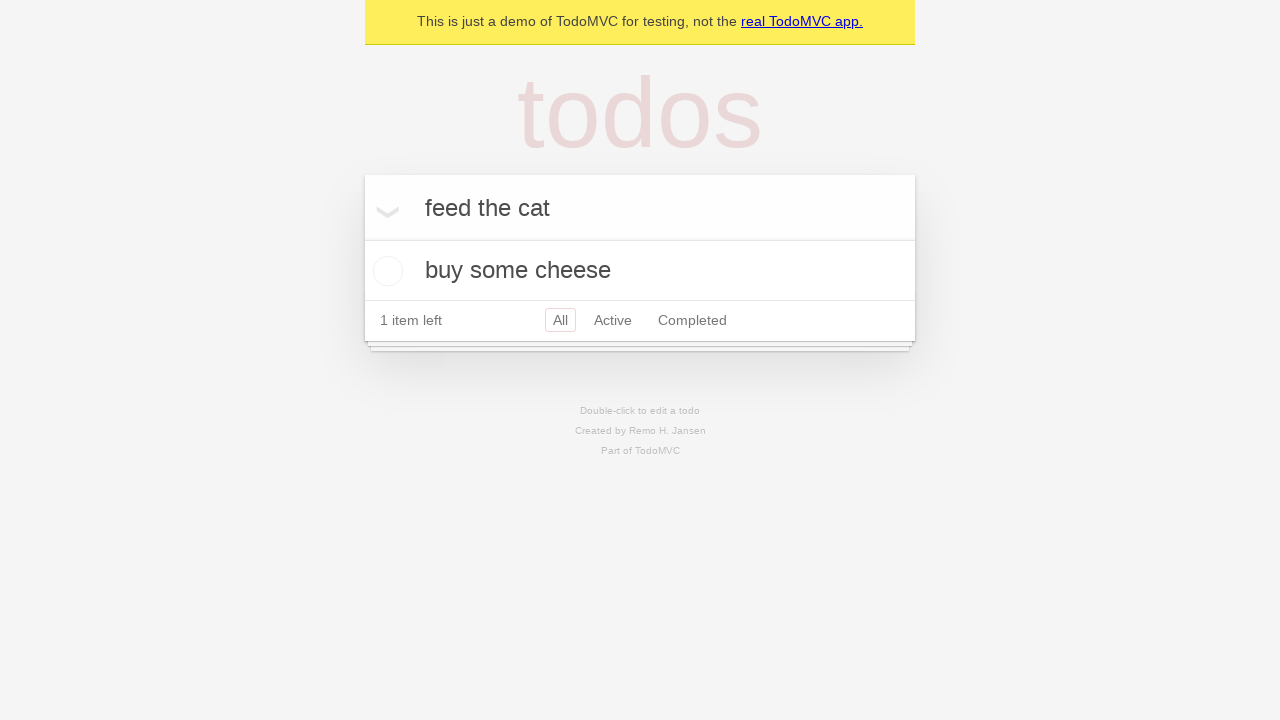

Pressed Enter to create second todo on internal:attr=[placeholder="What needs to be done?"i]
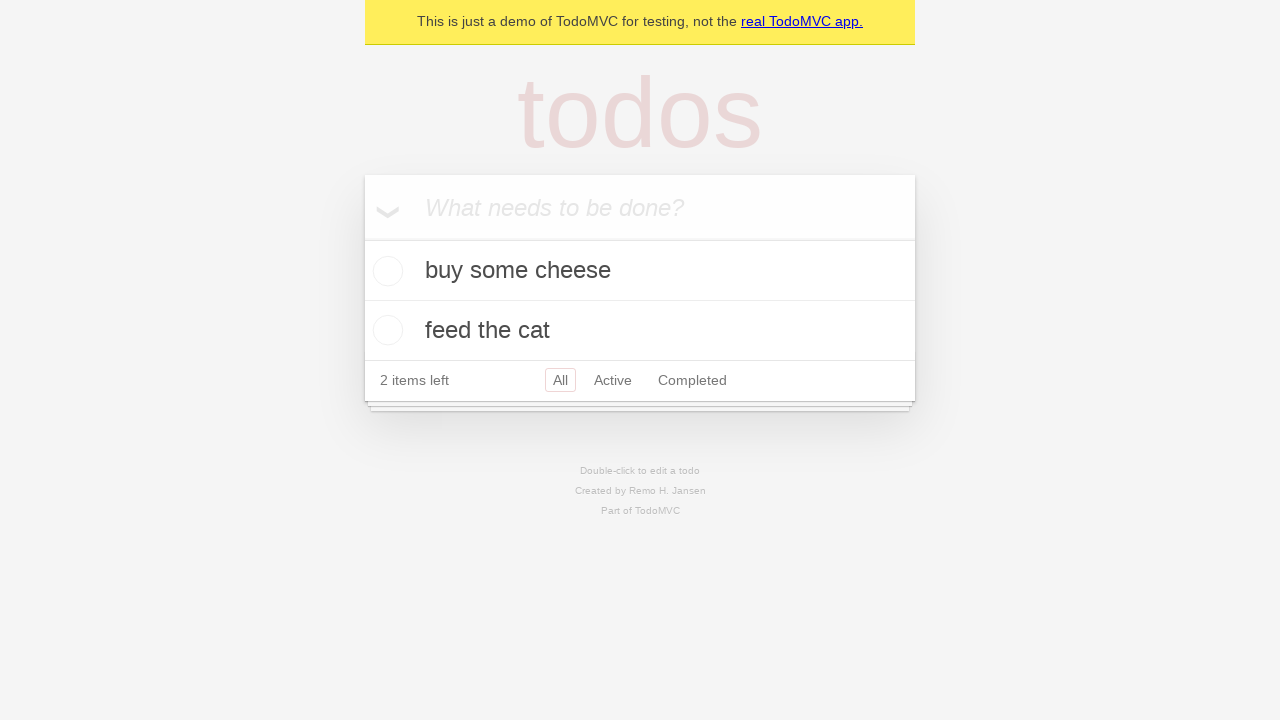

Filled todo input with 'book a doctors appointment' on internal:attr=[placeholder="What needs to be done?"i]
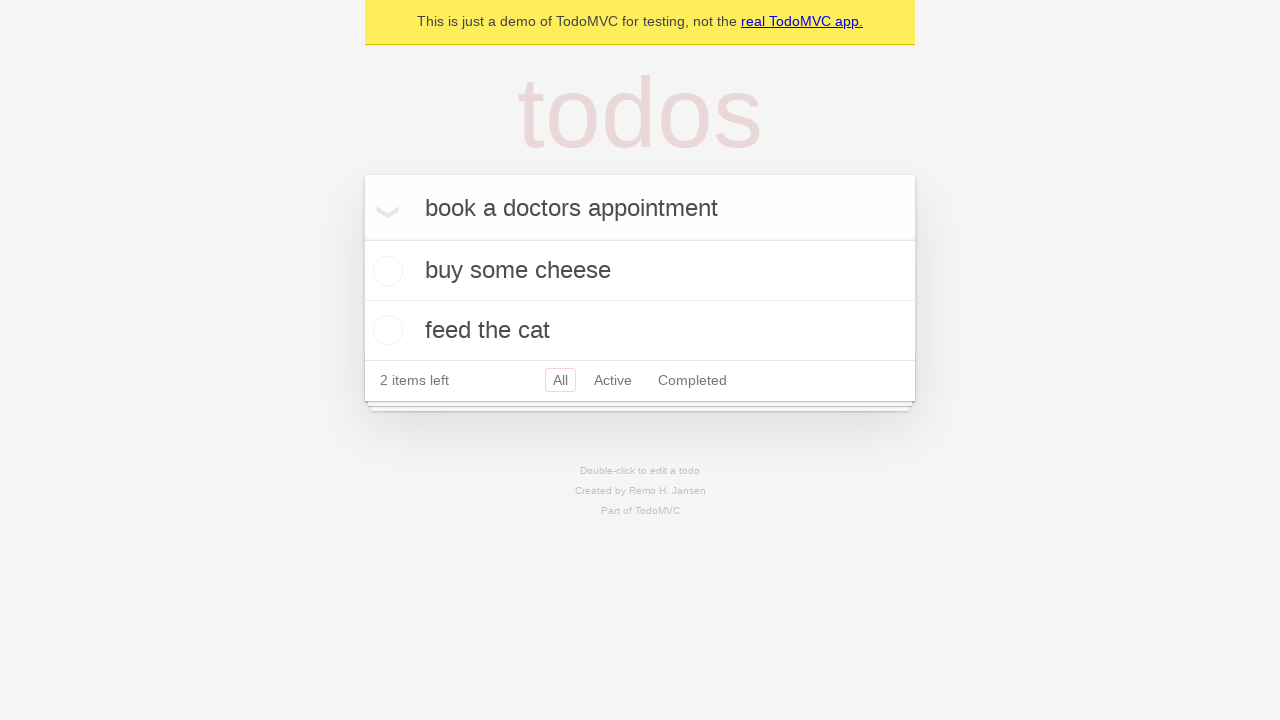

Pressed Enter to create third todo on internal:attr=[placeholder="What needs to be done?"i]
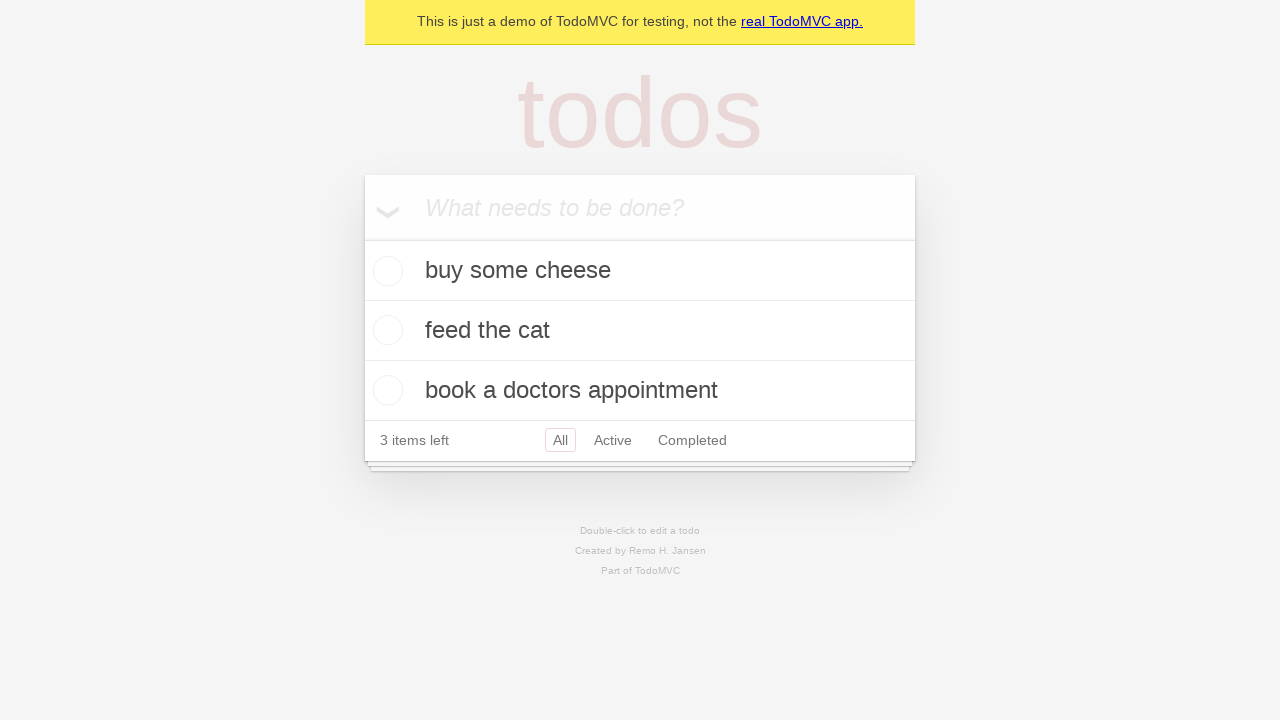

Clicked Active filter link at (613, 440) on internal:role=link[name="Active"i]
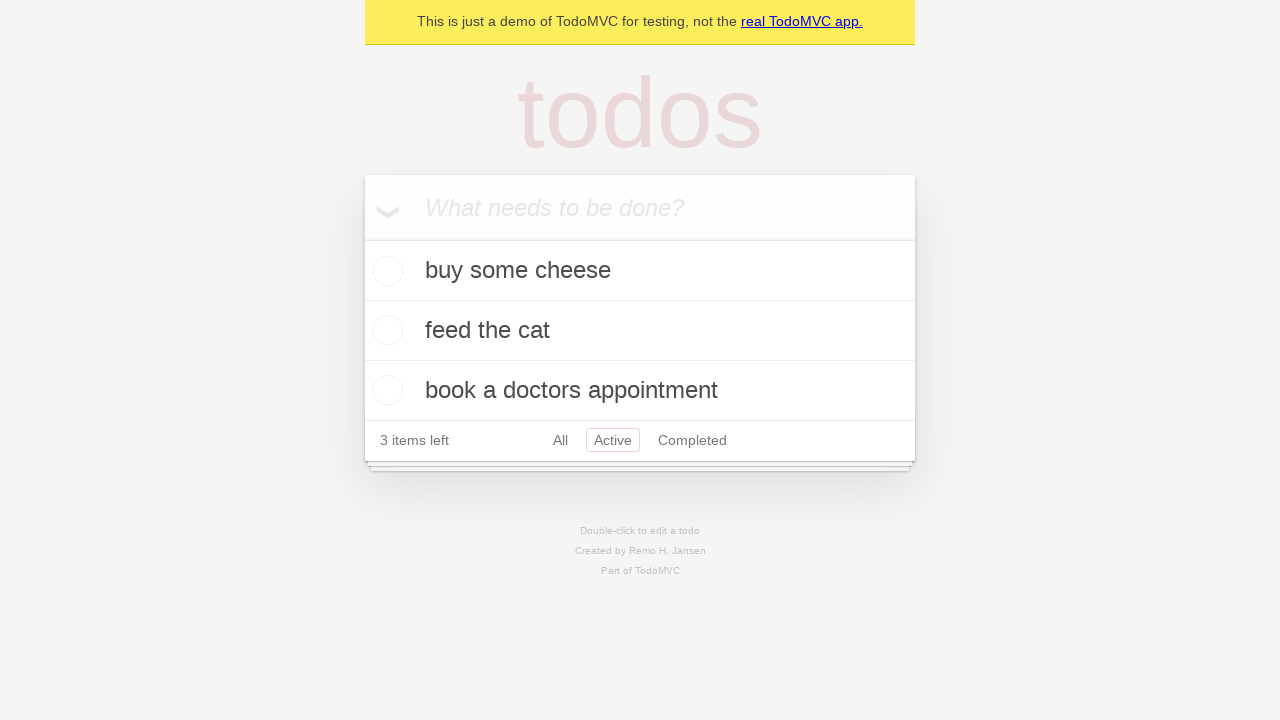

Clicked Completed filter link at (692, 440) on internal:role=link[name="Completed"i]
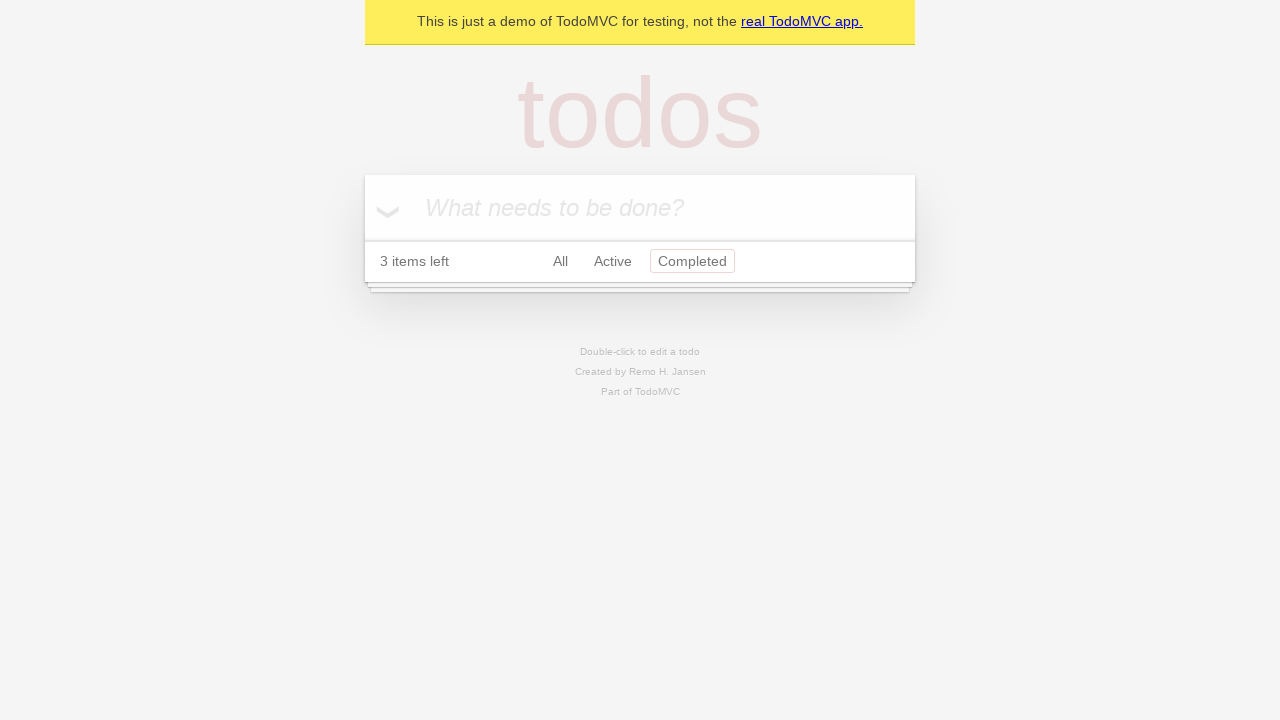

Completed filter is now highlighted with 'selected' class
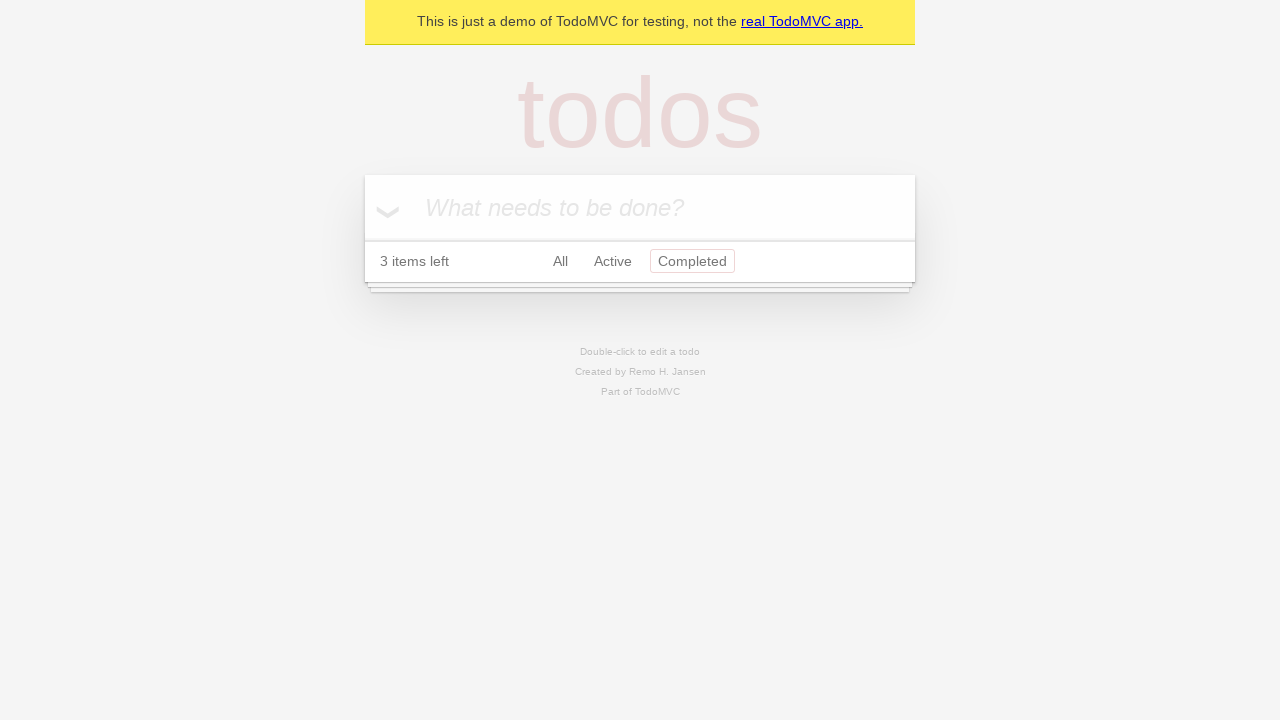

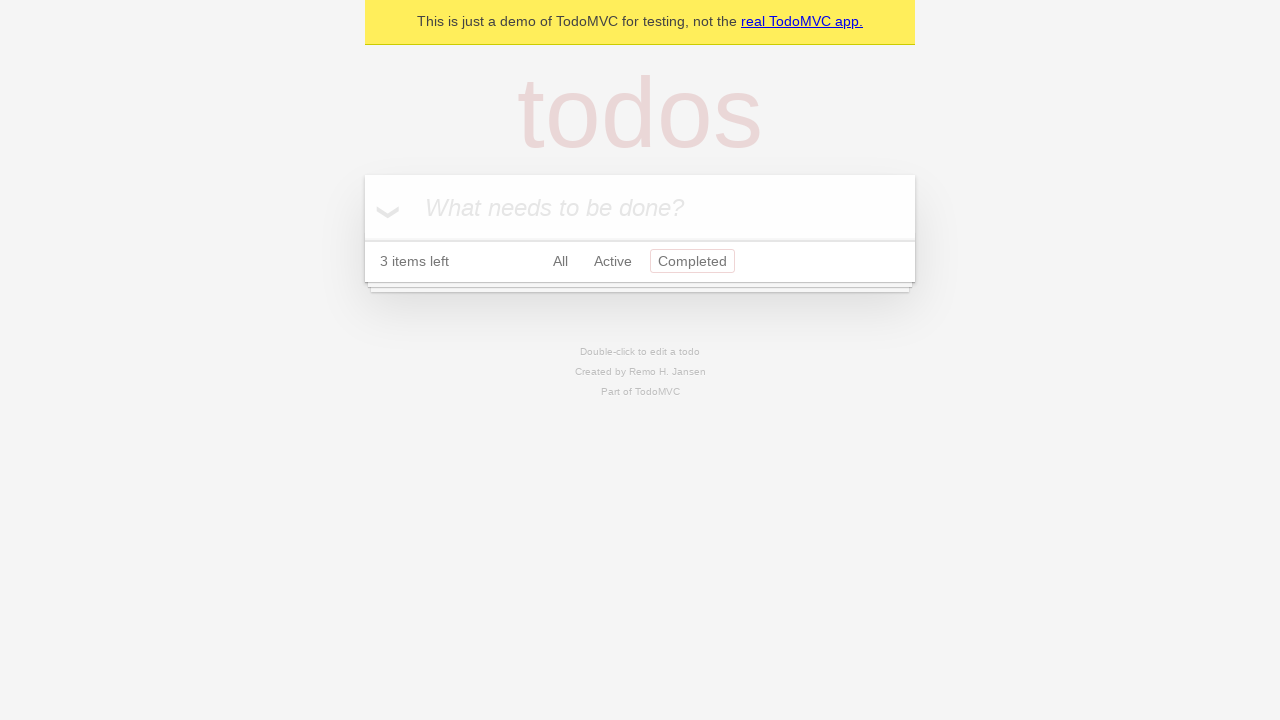